Tests a registration form by filling name, email, and password fields using keyboard input simulation and submitting the form

Starting URL: https://demoapps.qspiders.com/ui?scenario=1

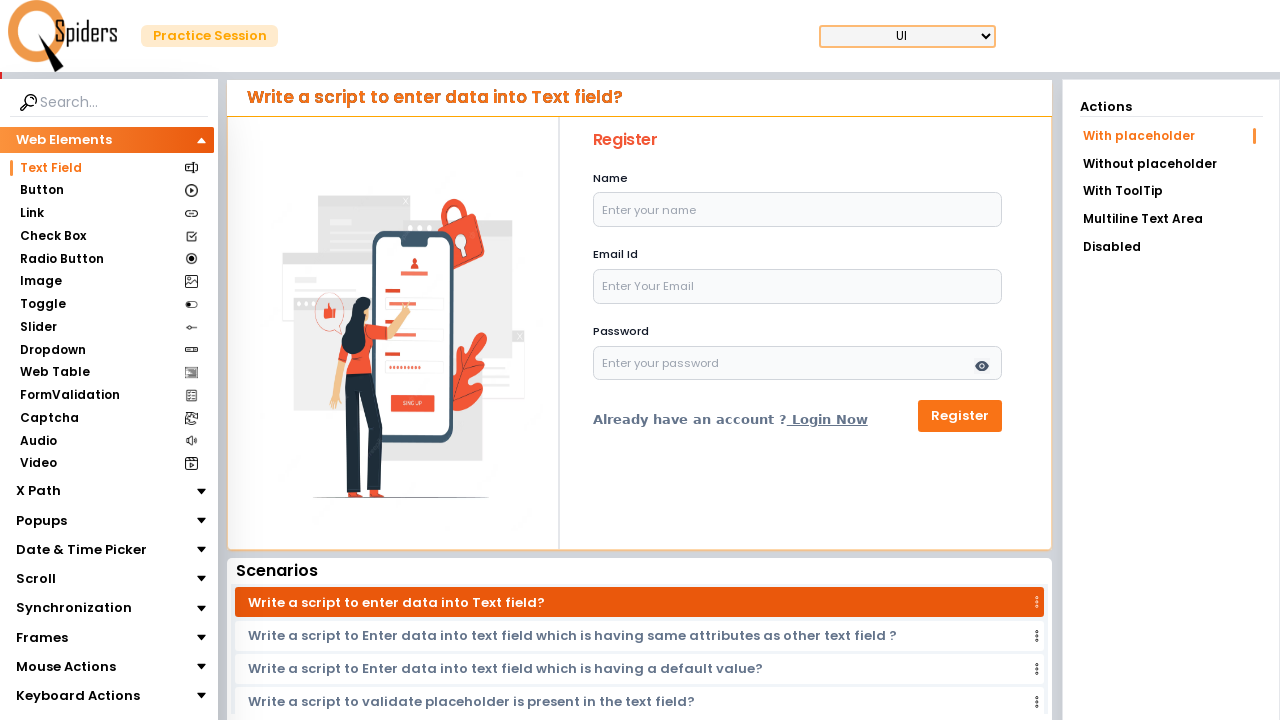

Clicked on name field at (798, 210) on input#name
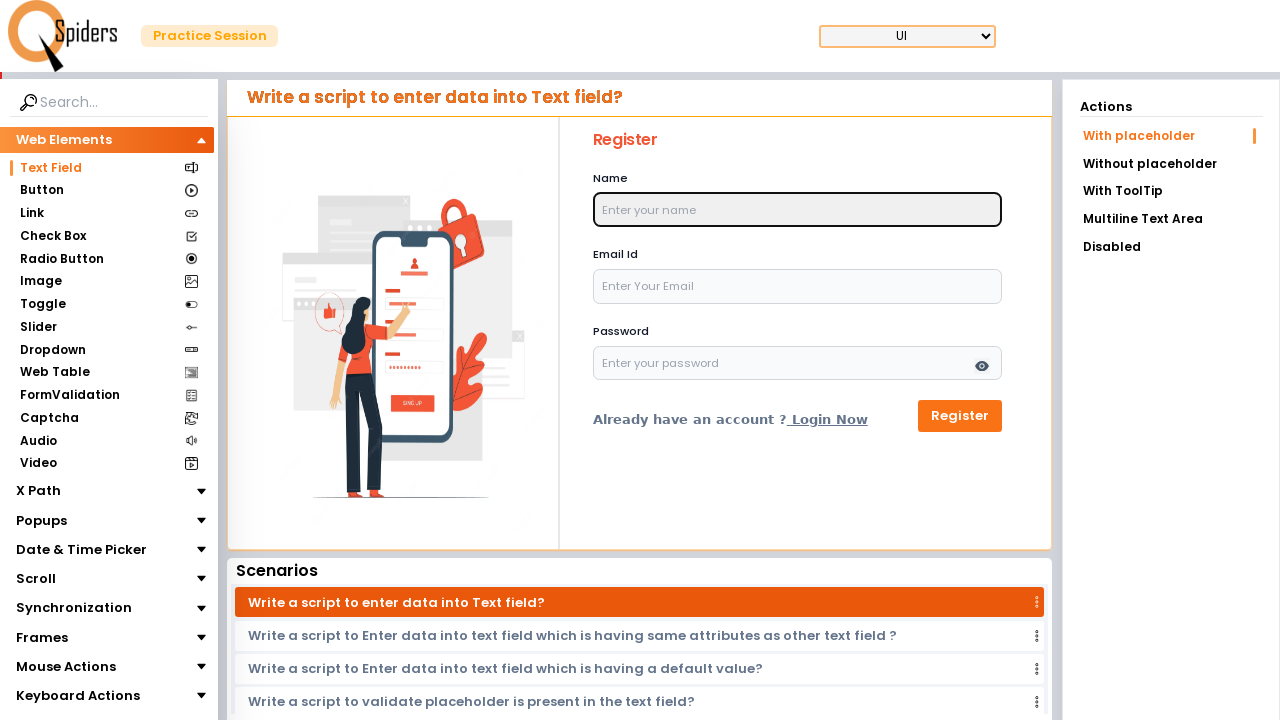

Typed 'Nikhil' in name field using keyboard simulation on input#name
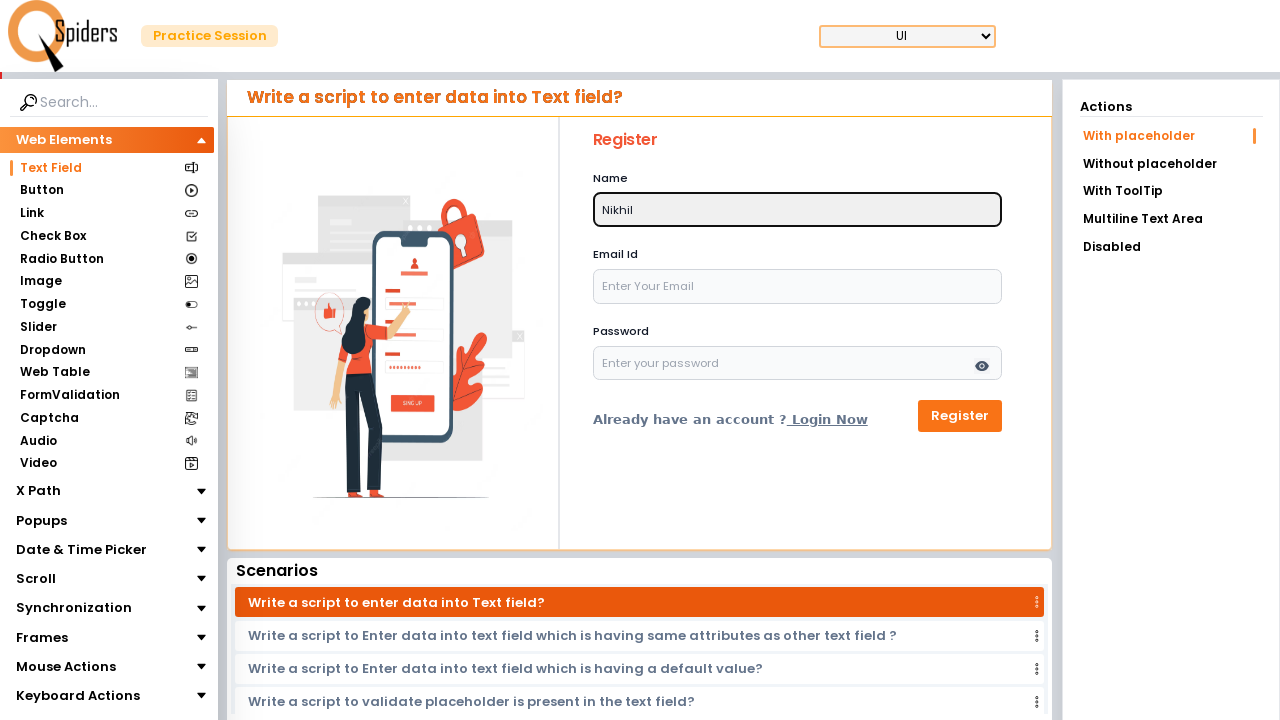

Clicked on email field at (798, 286) on input[type='email']
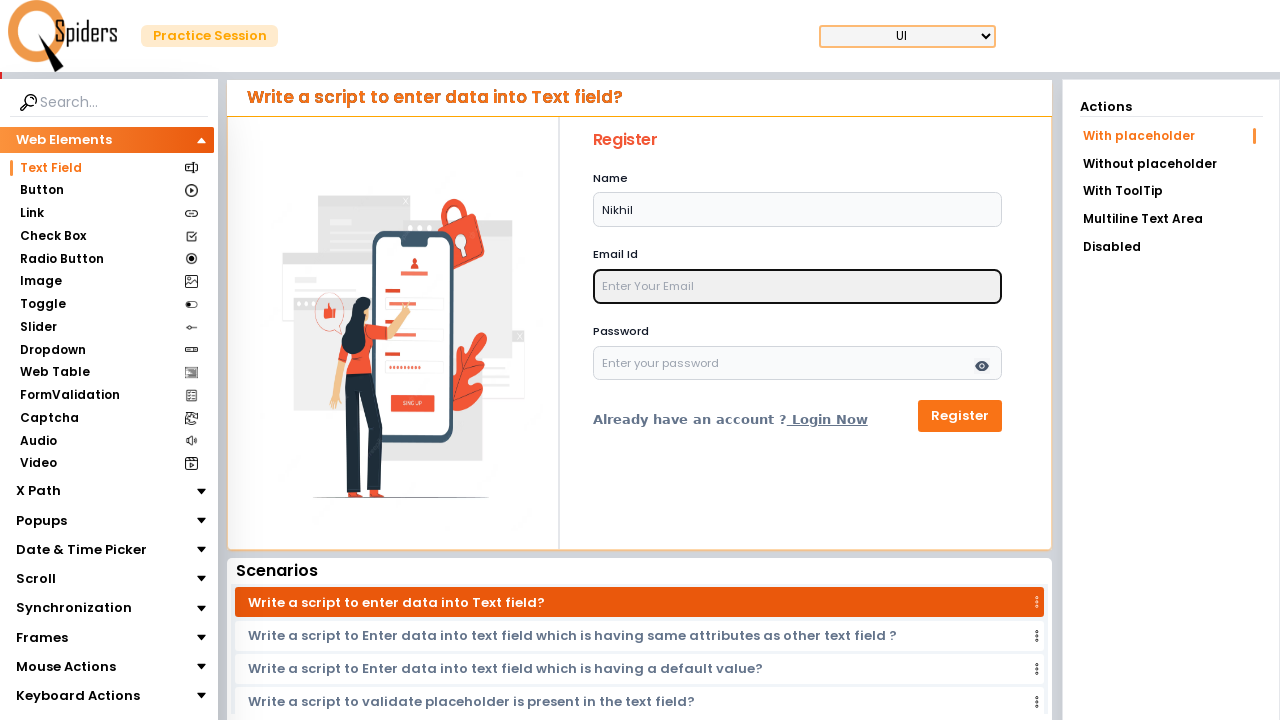

Typed 'nikhil@gmail.com' in email field using keyboard simulation on input[type='email']
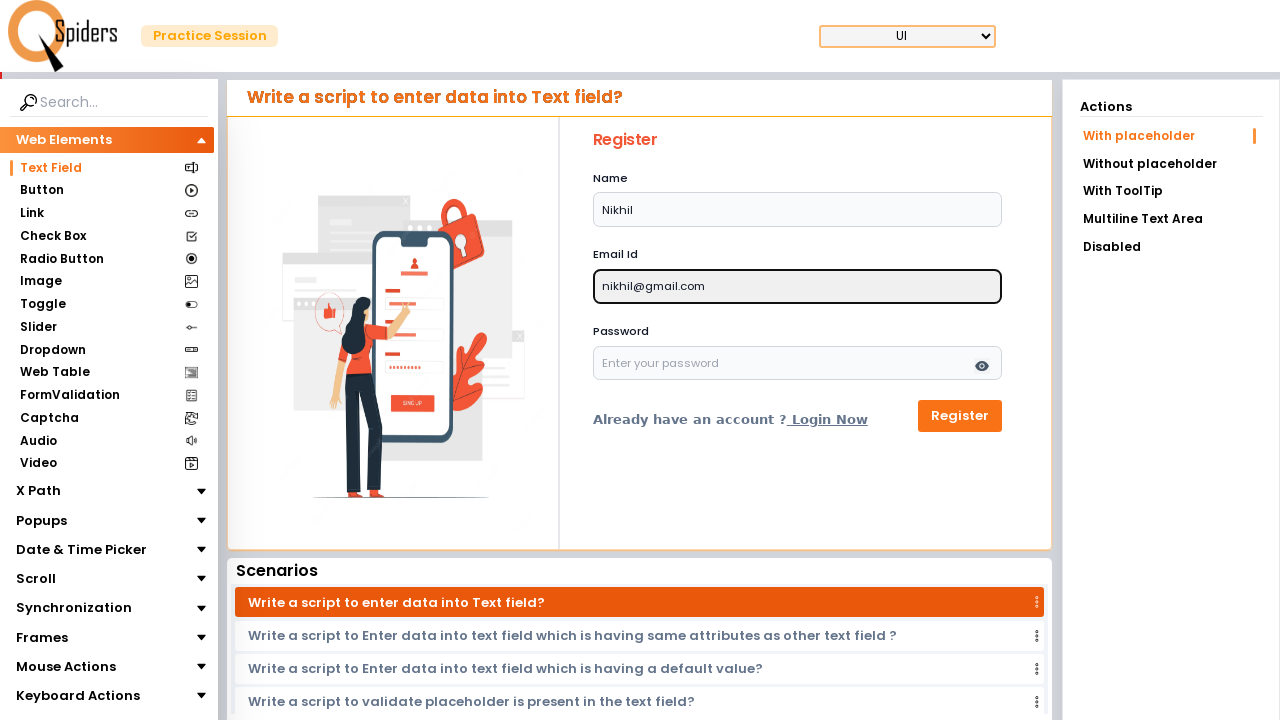

Clicked on password field at (798, 363) on input[type='password']
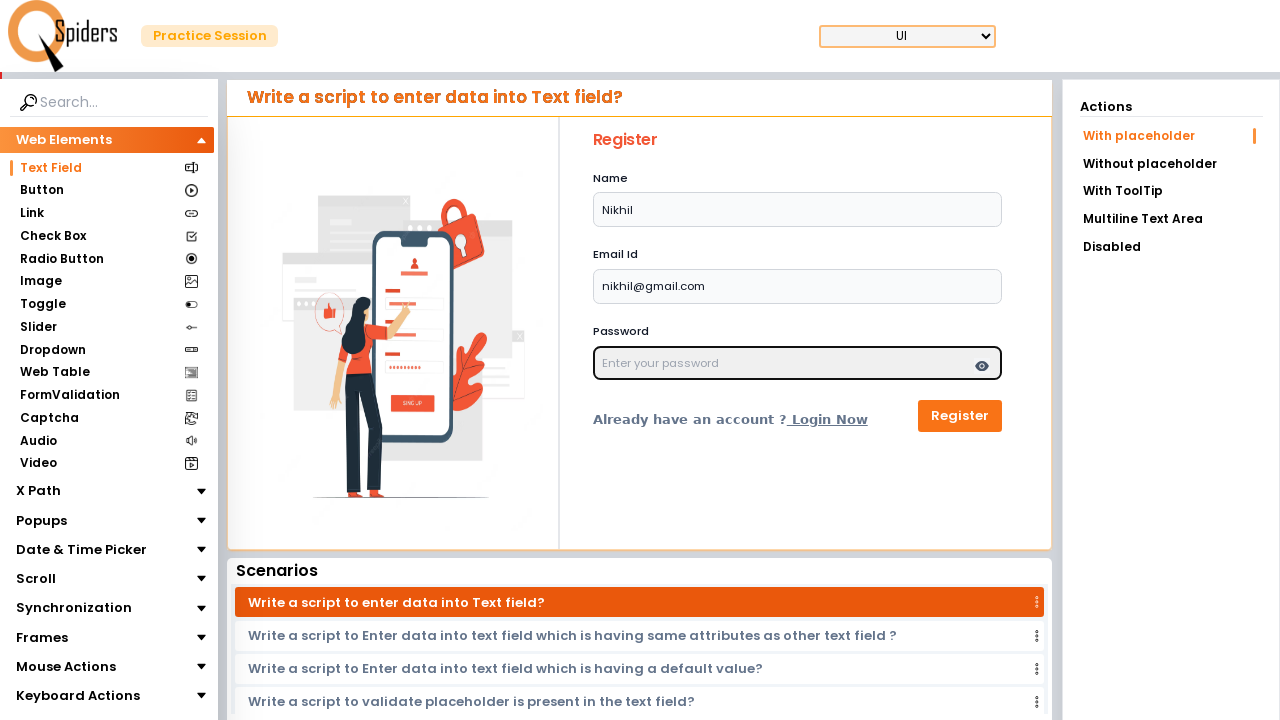

Typed 'nikhil' in password field using keyboard simulation on input[type='password']
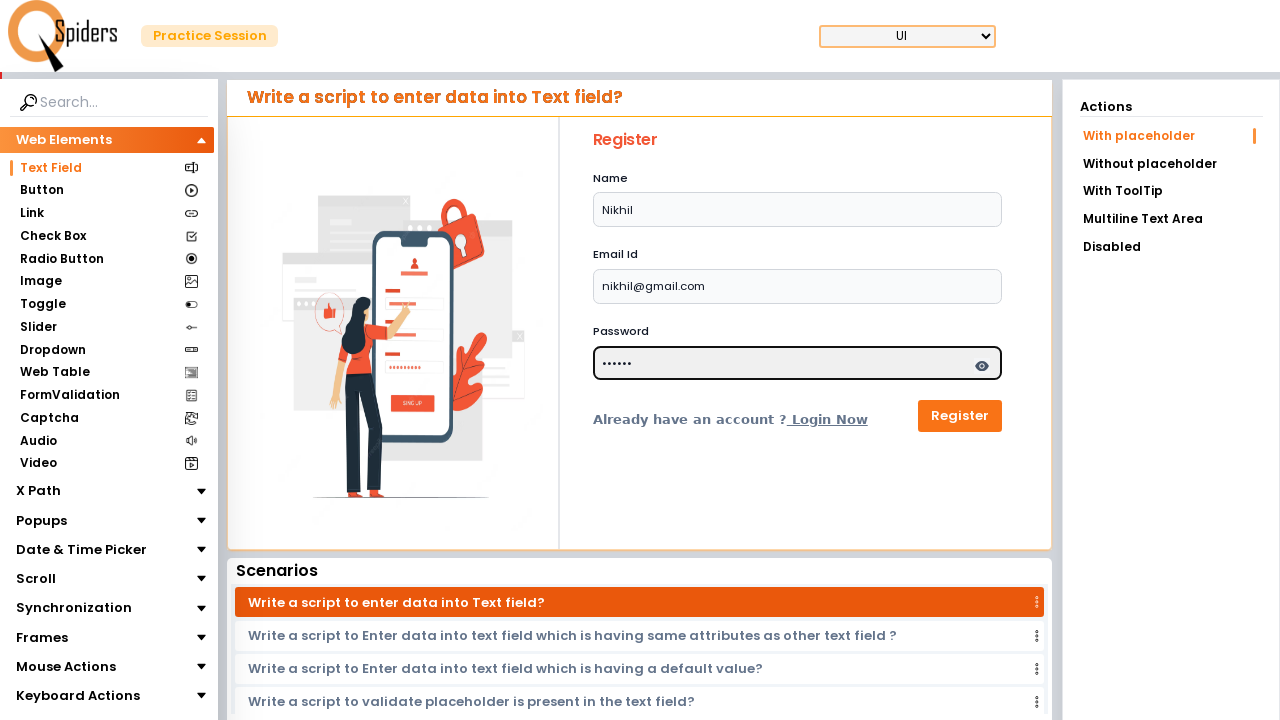

Clicked submit button to submit registration form at (960, 416) on button[type='submit']
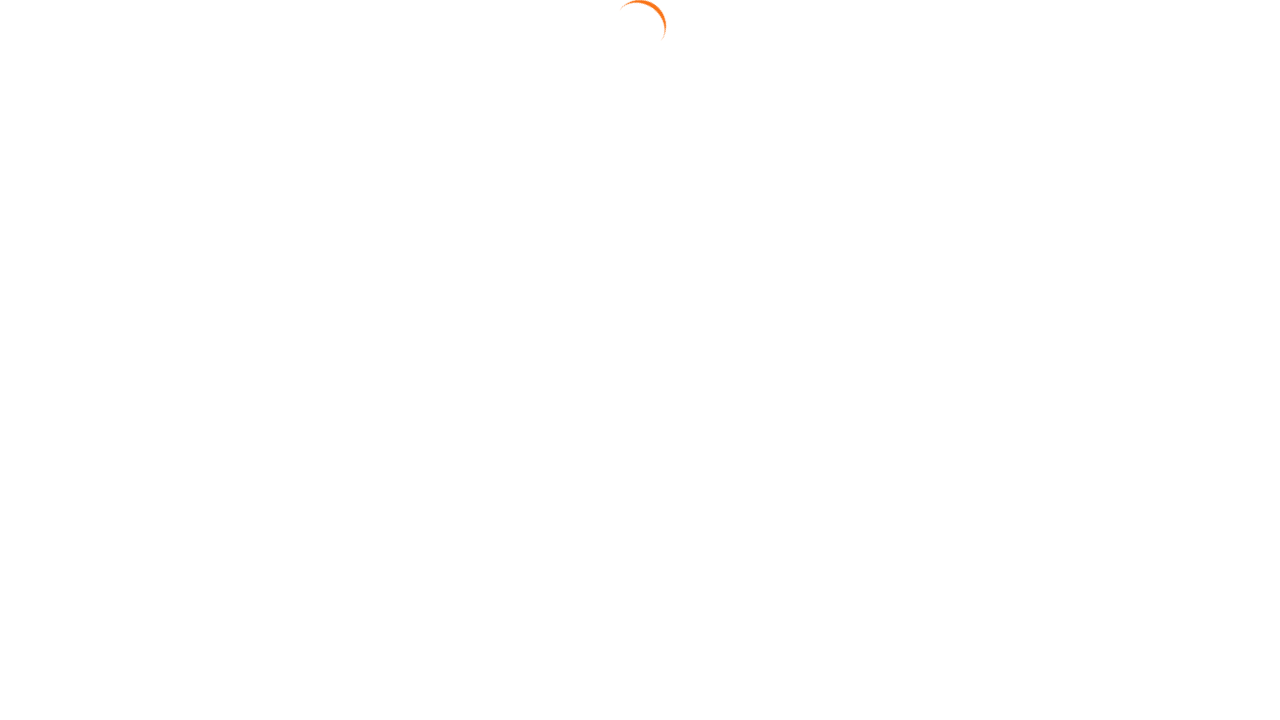

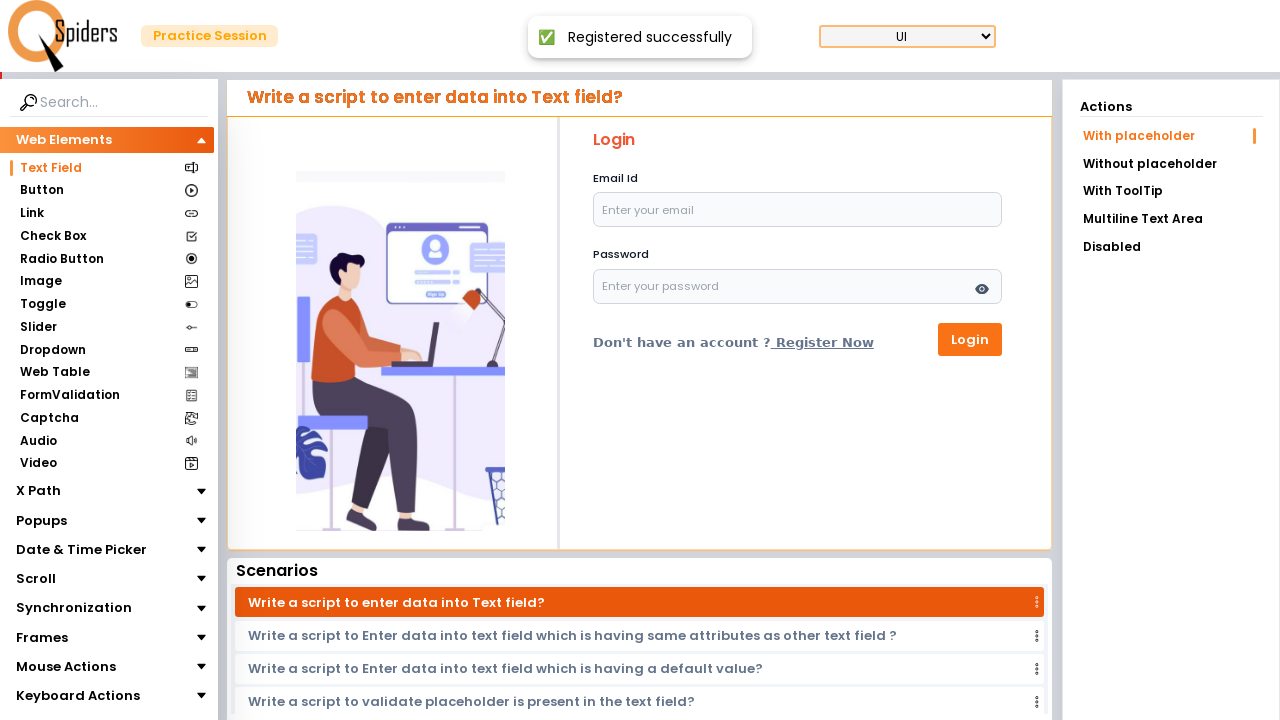